Fills out a registration form with personal information including name, address, email, and phone number

Starting URL: http://demo.automationtesting.in/Register.html

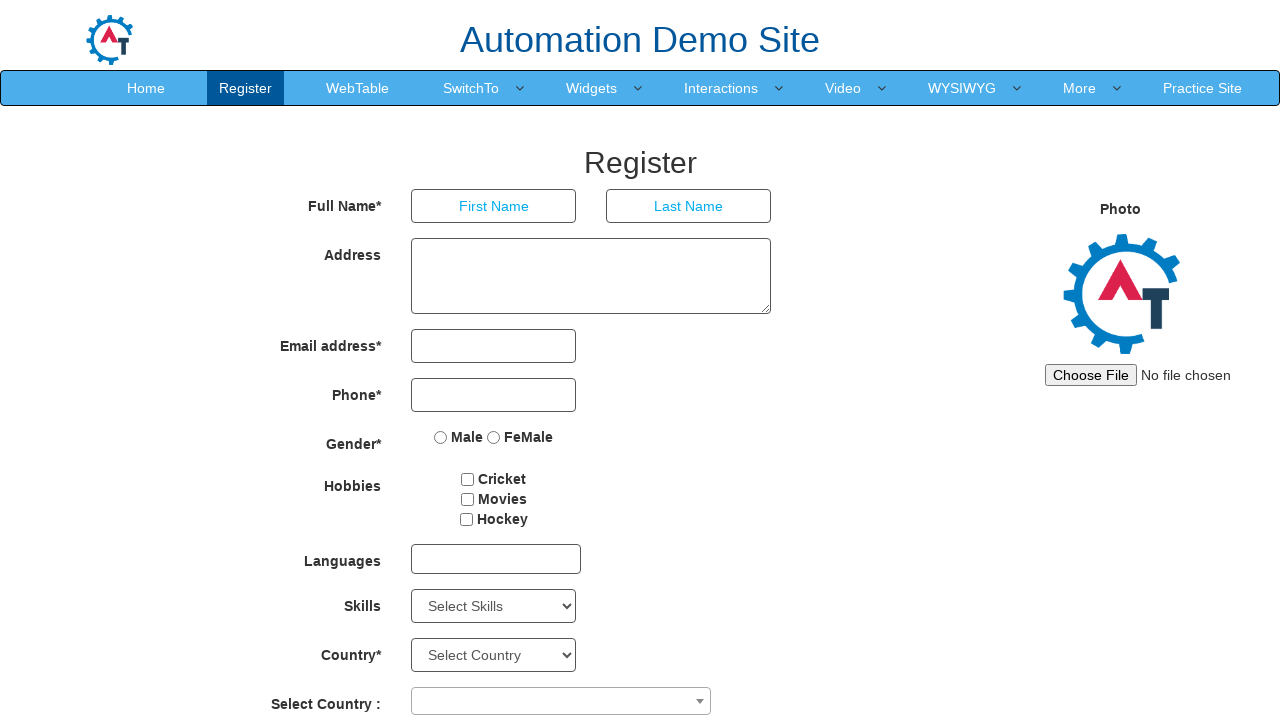

Filled first name field with 'Kavitha' on //*[@id="basicBootstrapForm"]/div[1]/div[1]/input
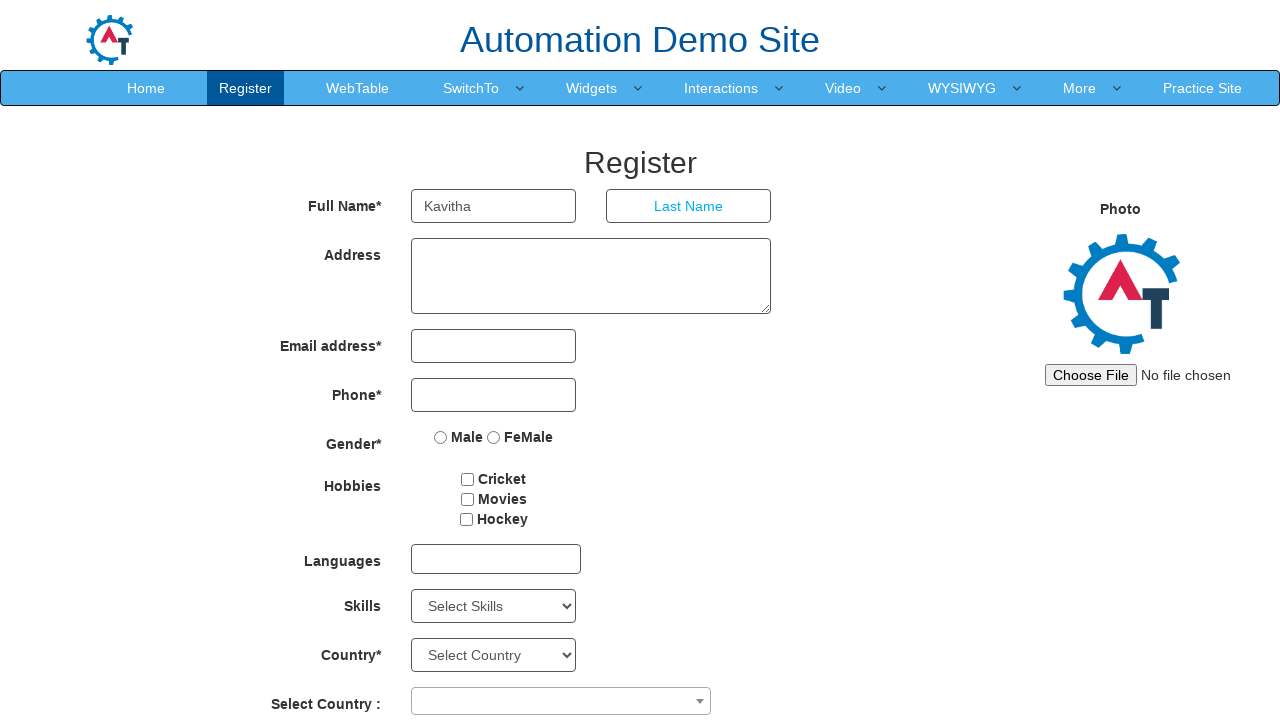

Filled last name field with 'Ravichandran' on //*[@id="basicBootstrapForm"]/div[1]/div[2]/input
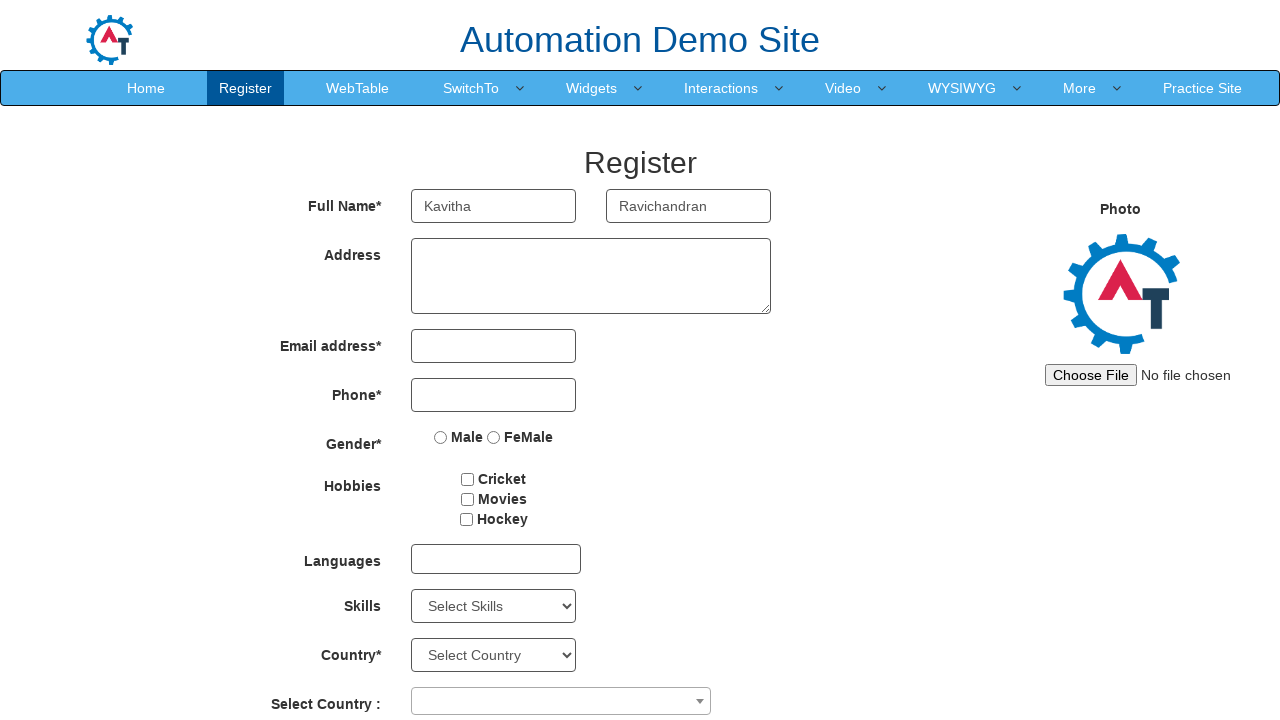

Filled address field with 'Porur' on //*[@id="basicBootstrapForm"]/div[2]/div/textarea
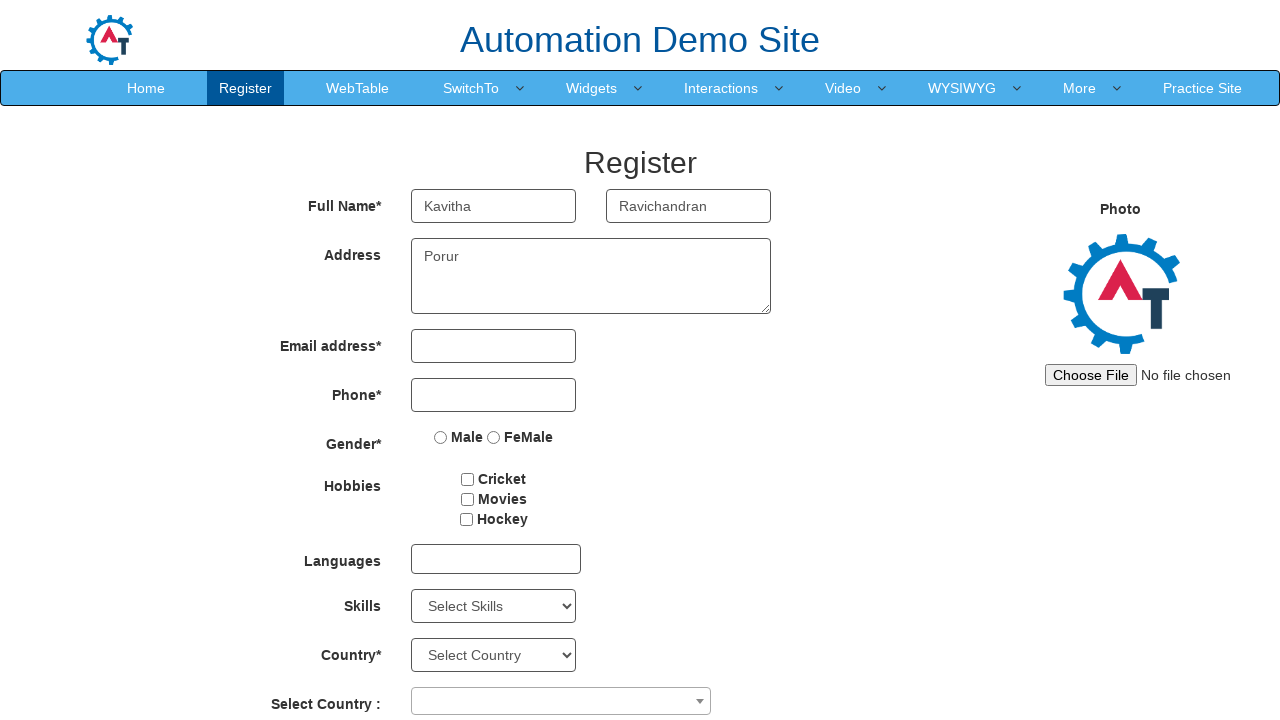

Filled email field with 'kavi@gmail.com' on //*[@id="eid"]/input
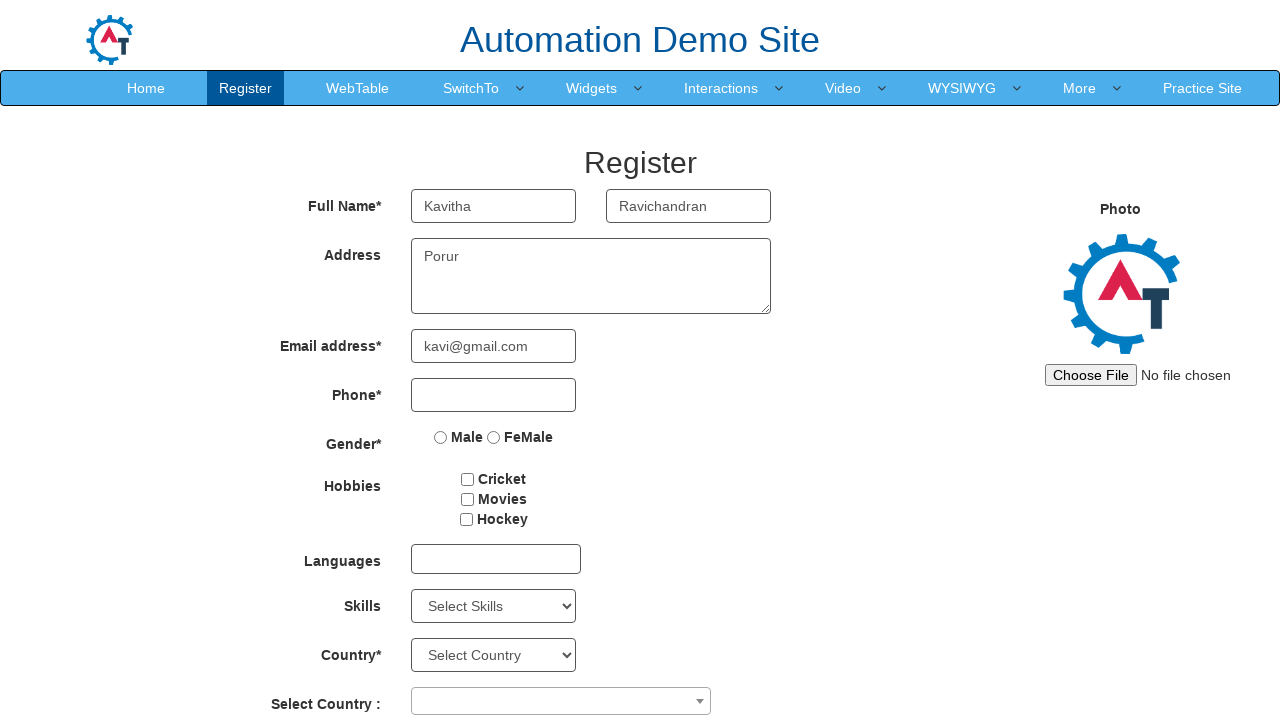

Filled phone number field with '7425709009' on //*[@id="basicBootstrapForm"]/div[4]/div/input
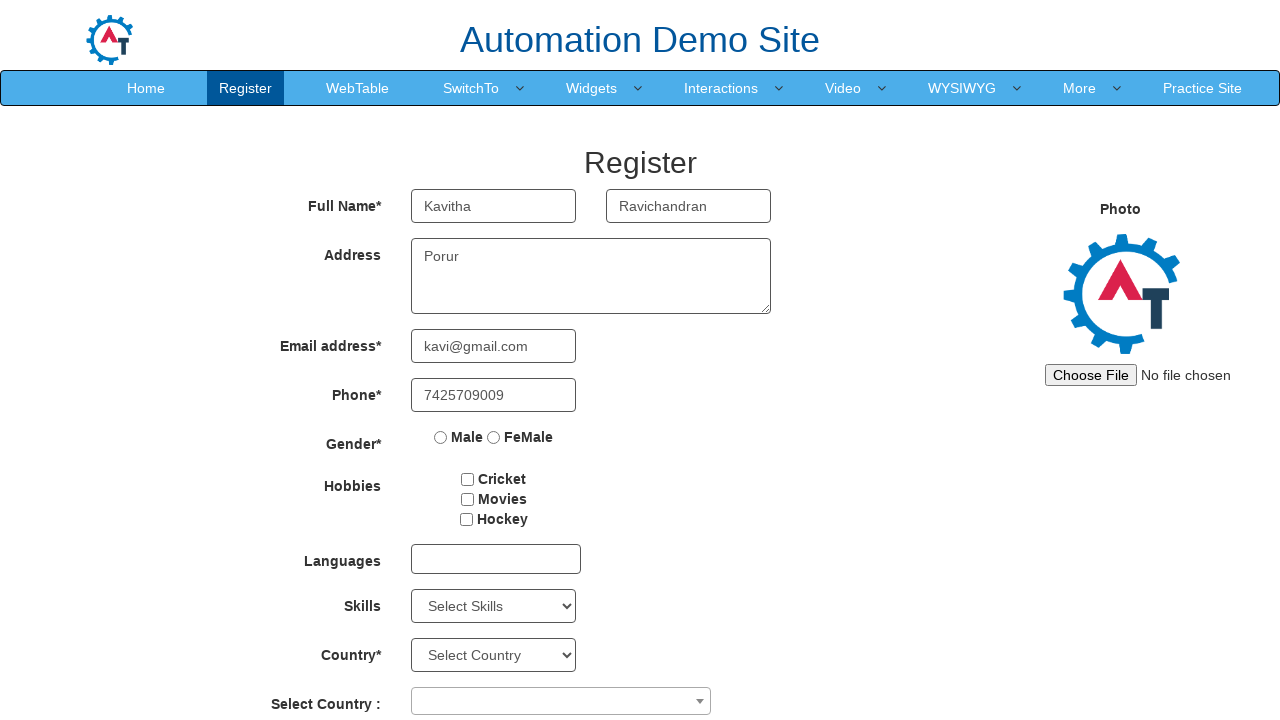

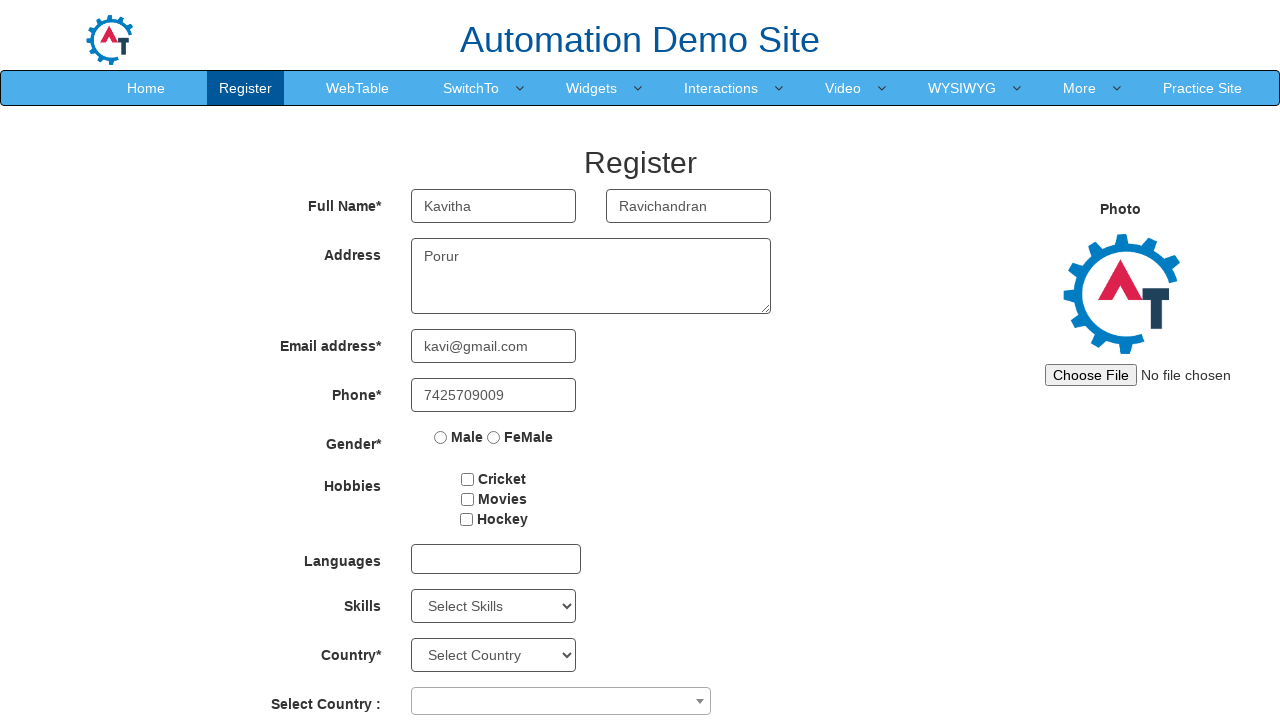